Performs a search for "Selenium WebDriver" on DuckDuckGo and verifies the first result

Starting URL: https://duckduckgo.com/

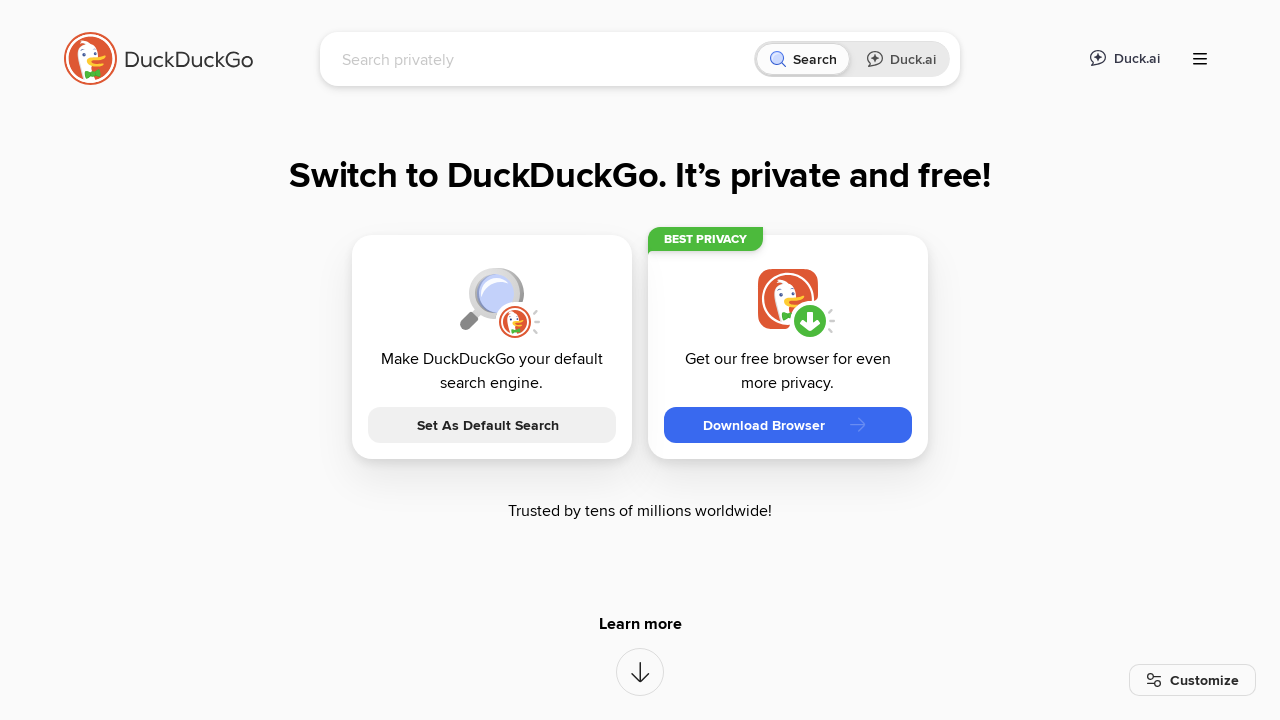

Filled search box with 'Selenium WebDriver' on #searchbox_input
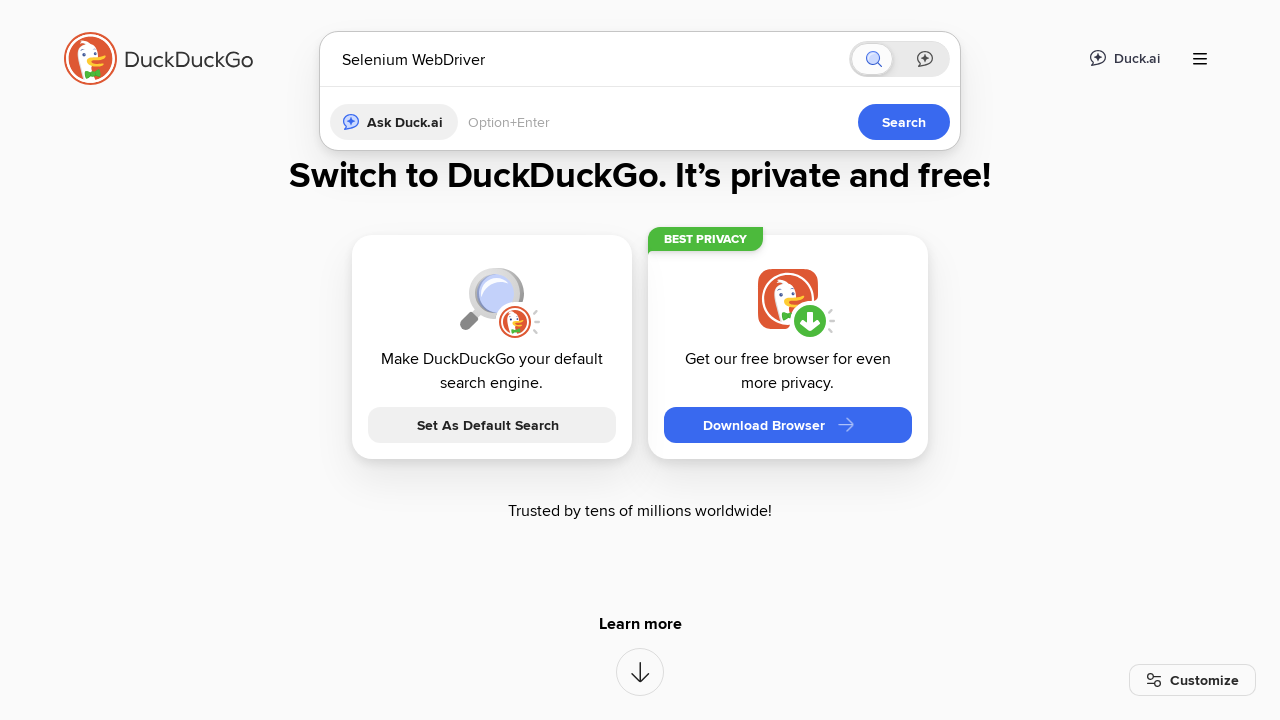

Pressed Enter to submit search query on #searchbox_input
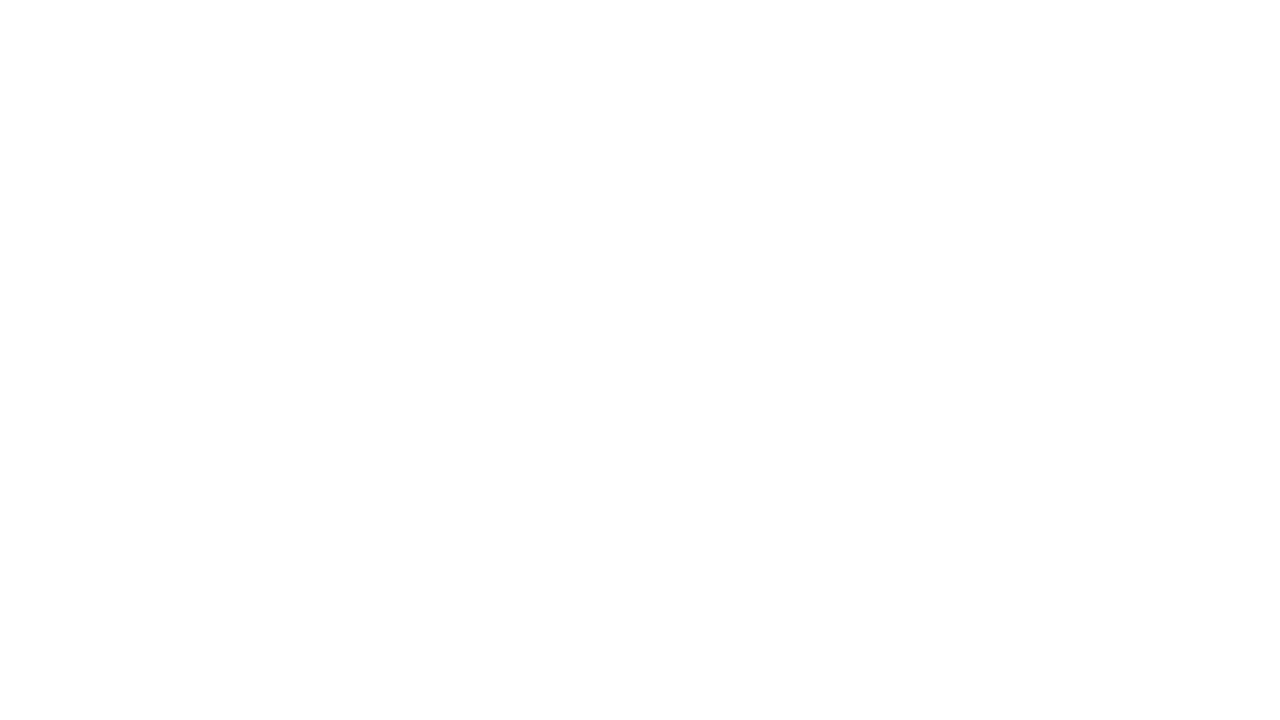

Search results loaded and first h3 heading appeared
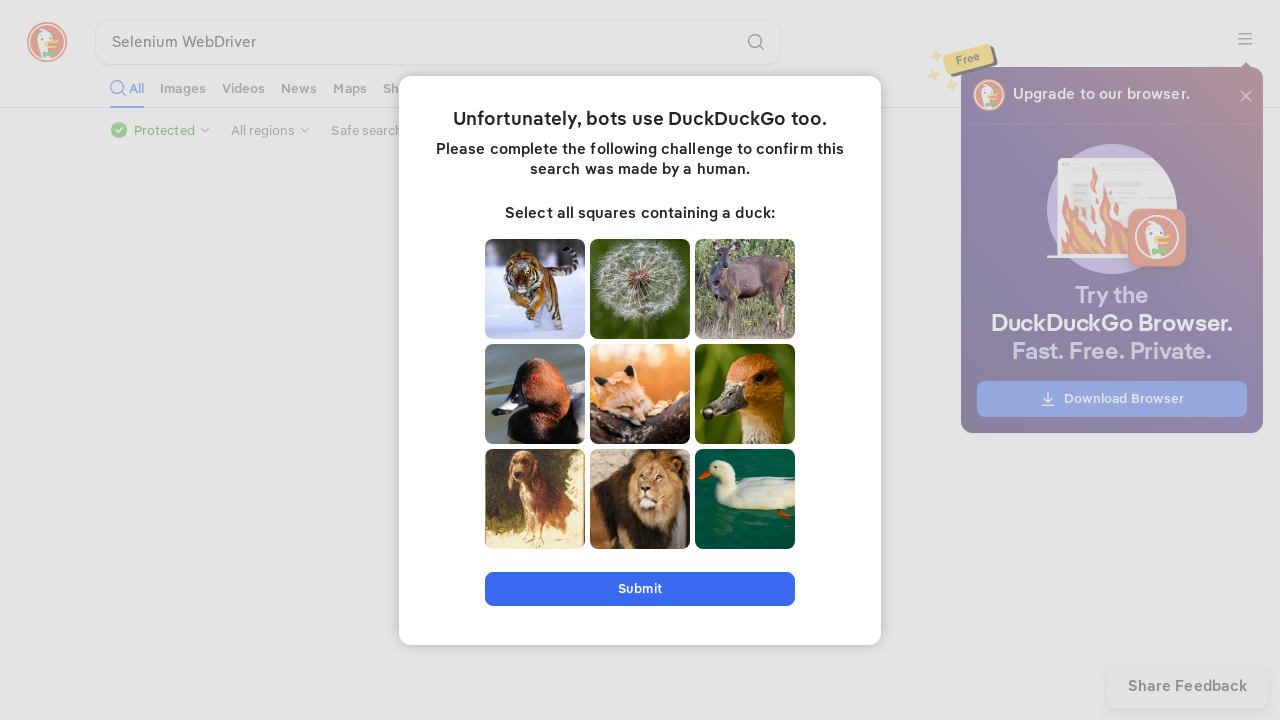

Located first search result heading
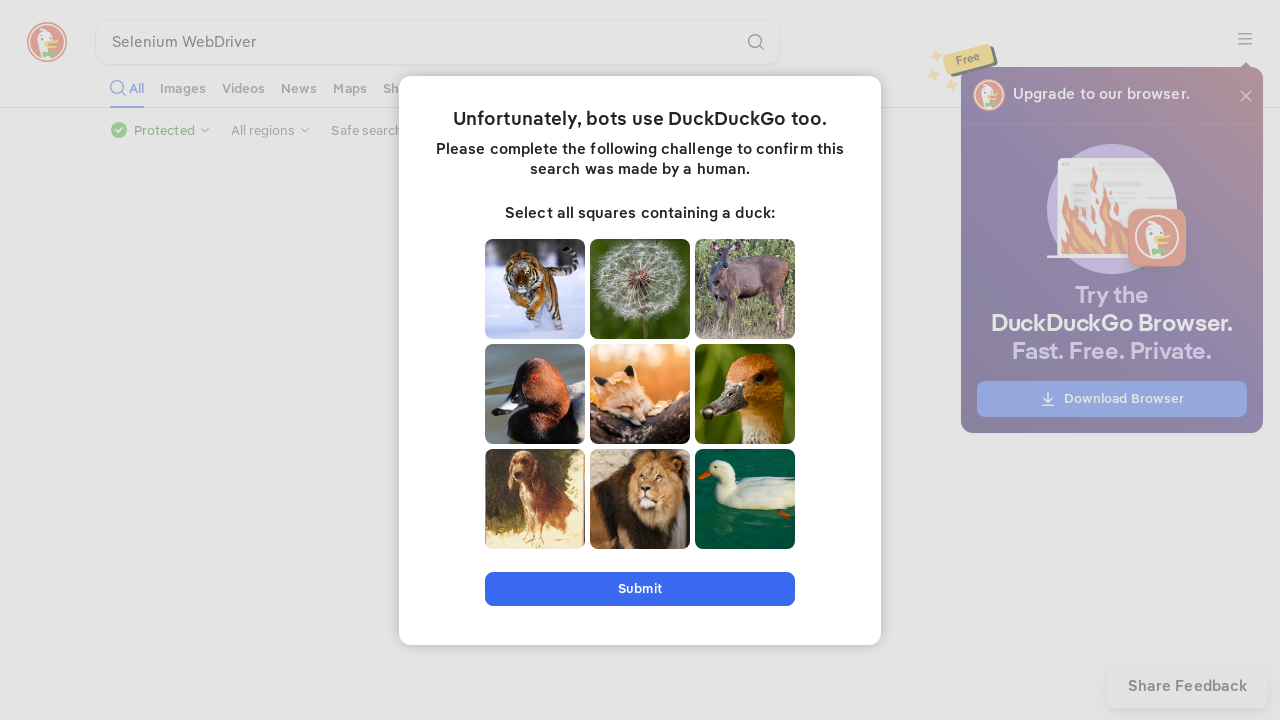

Extracted first result text content: 'Get Our Mac Browser'
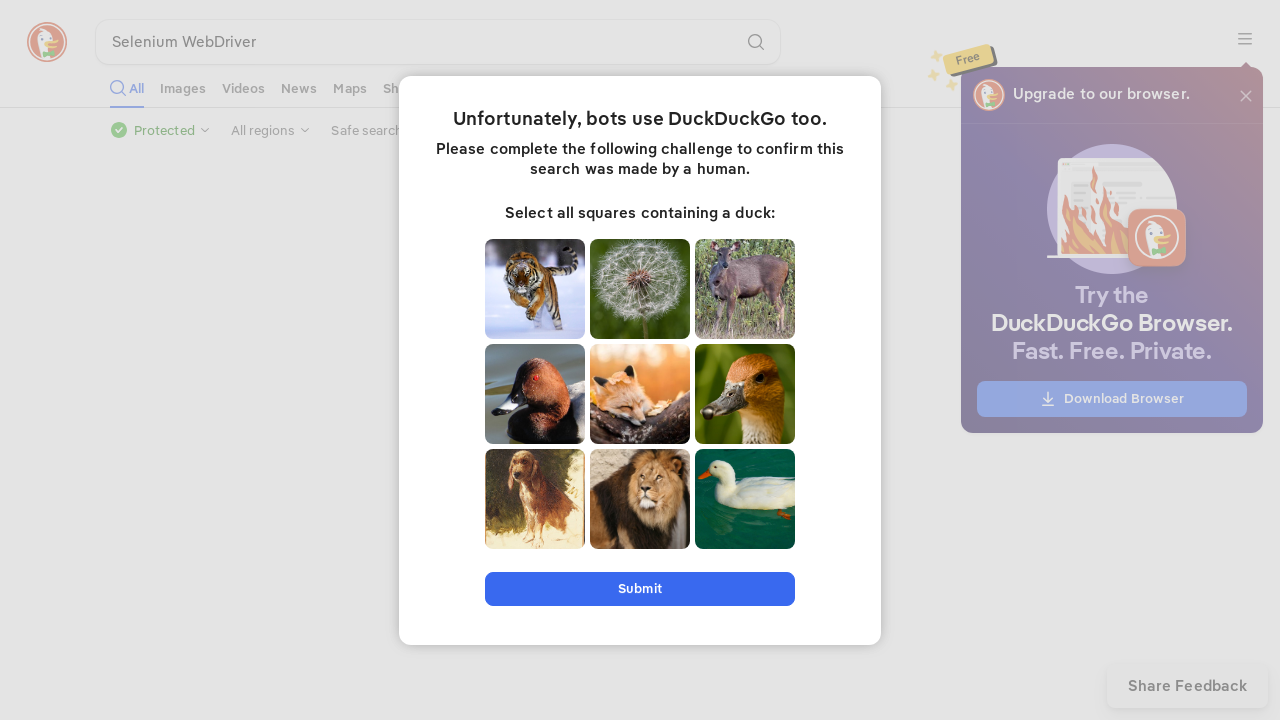

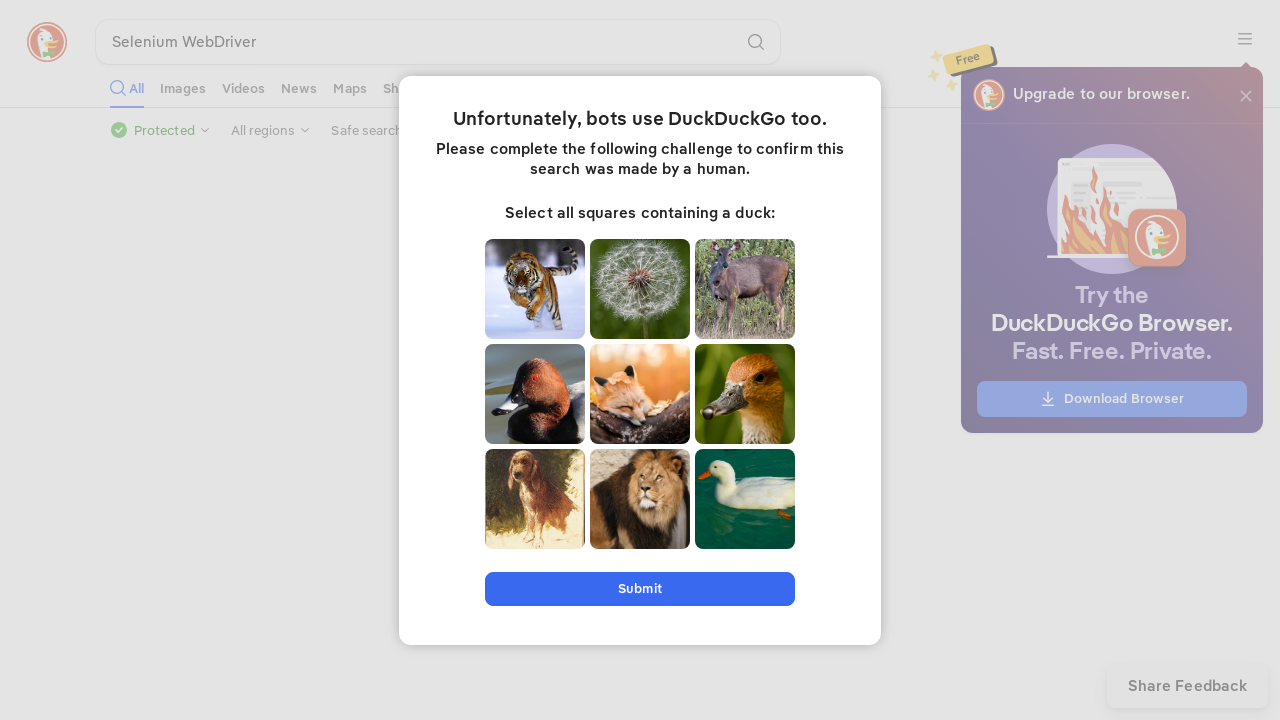